Tests checkbox functionality by checking the status of two checkboxes and clicking them if they are not already selected

Starting URL: https://the-internet.herokuapp.com/checkboxes

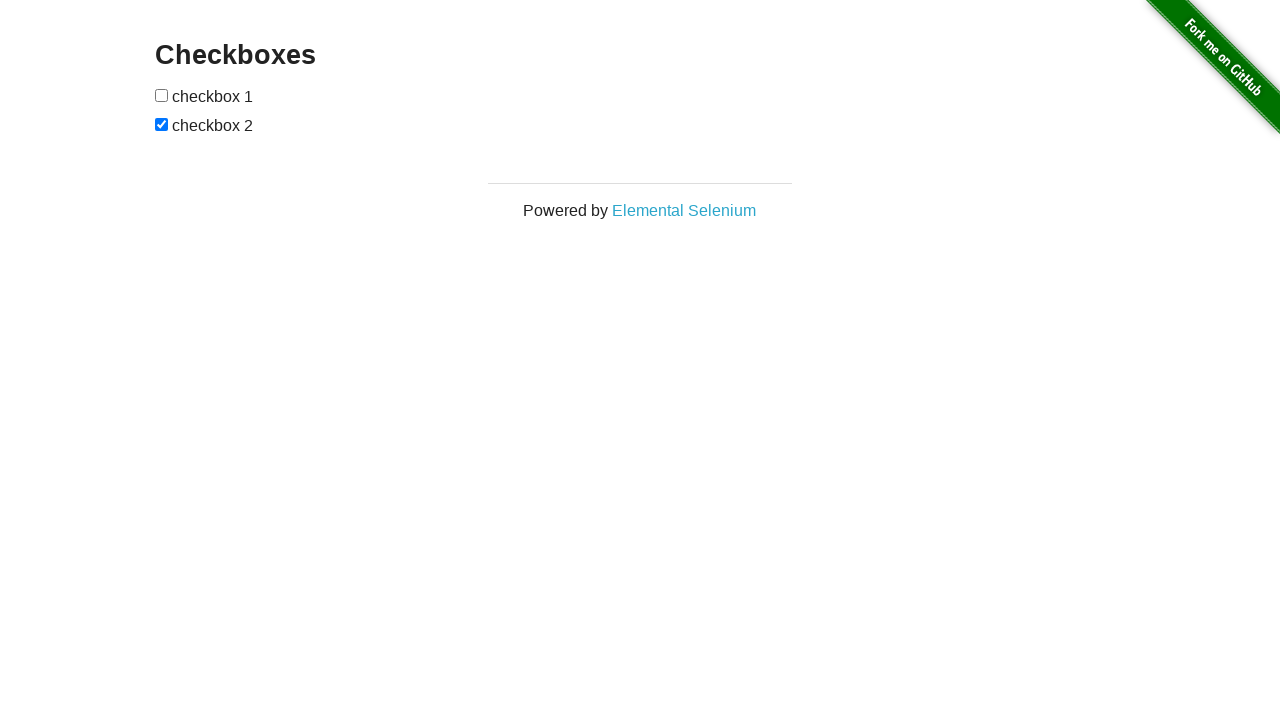

Located the first checkbox element
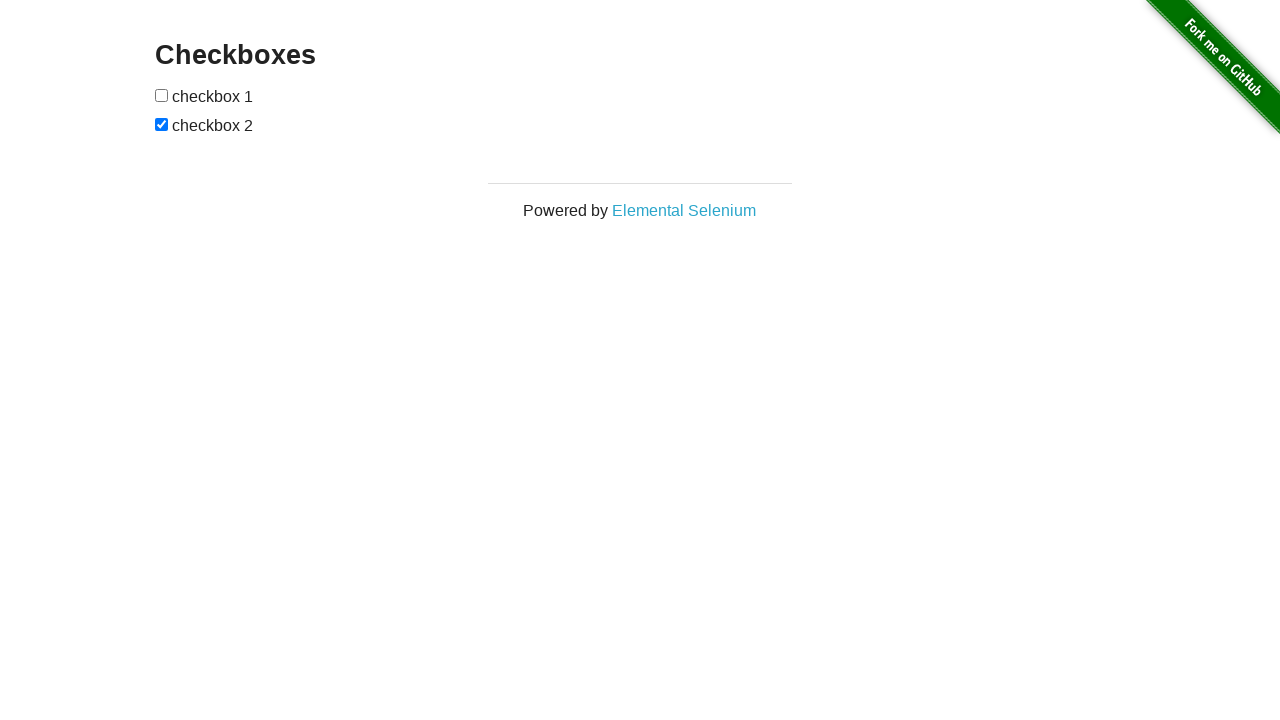

First checkbox is not checked
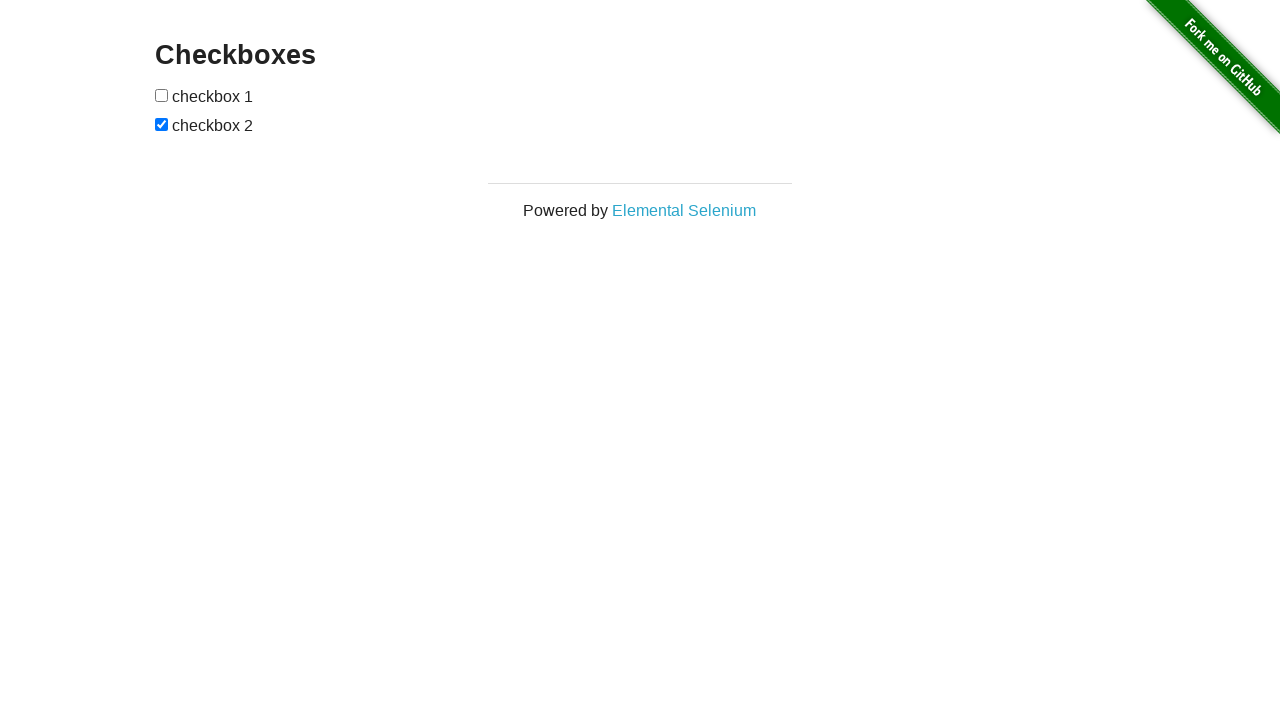

Clicked the first checkbox to select it at (162, 95) on xpath=//input[@type='checkbox'][1]
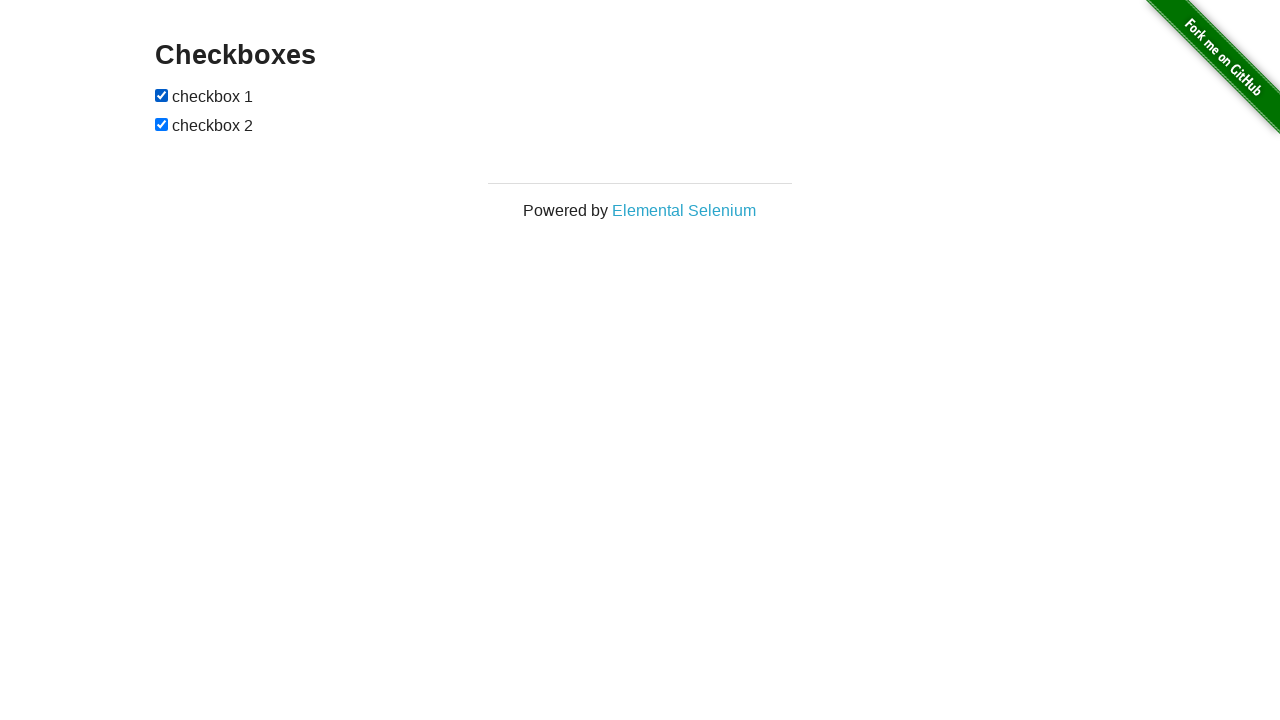

Located the second checkbox element
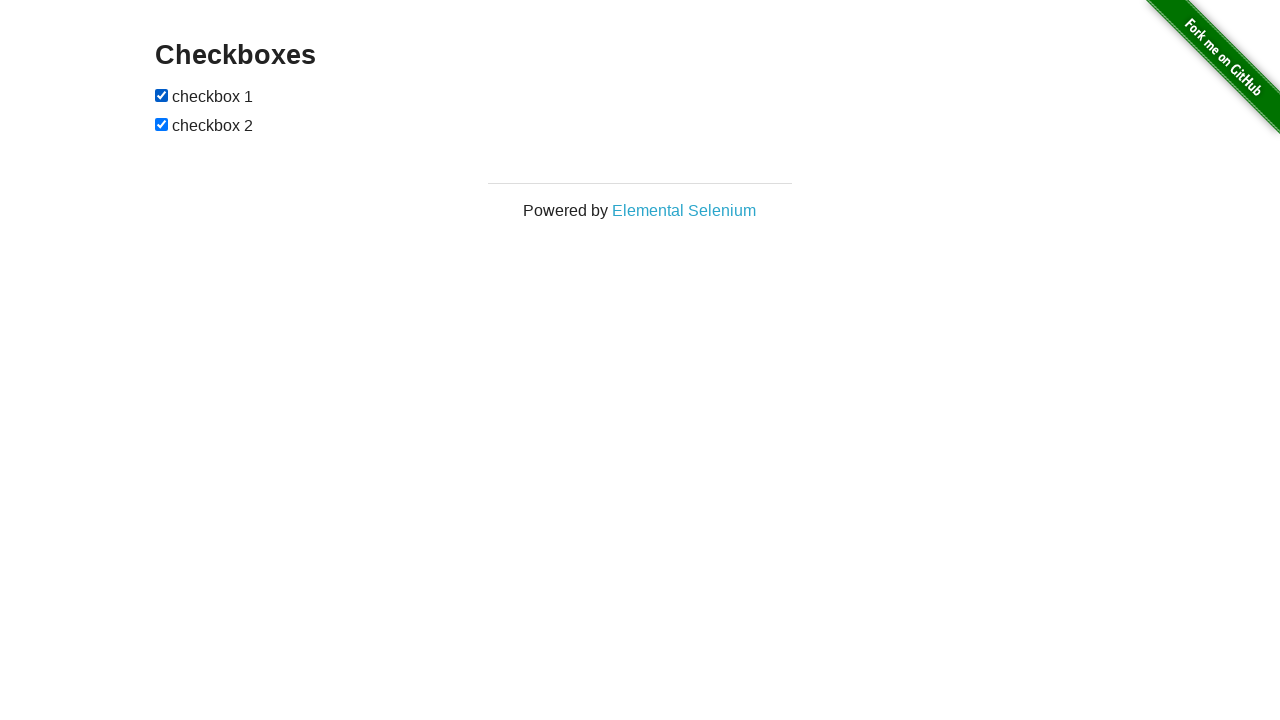

Second checkbox is already checked
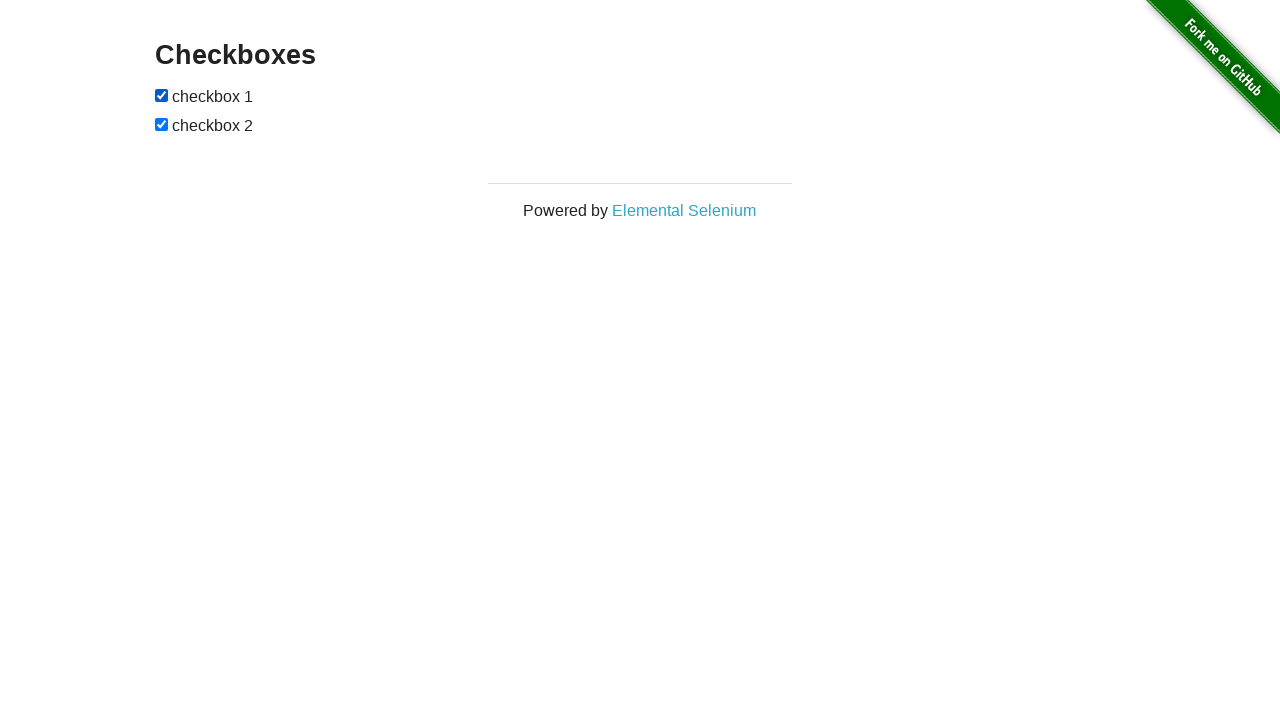

Verified first checkbox is visible
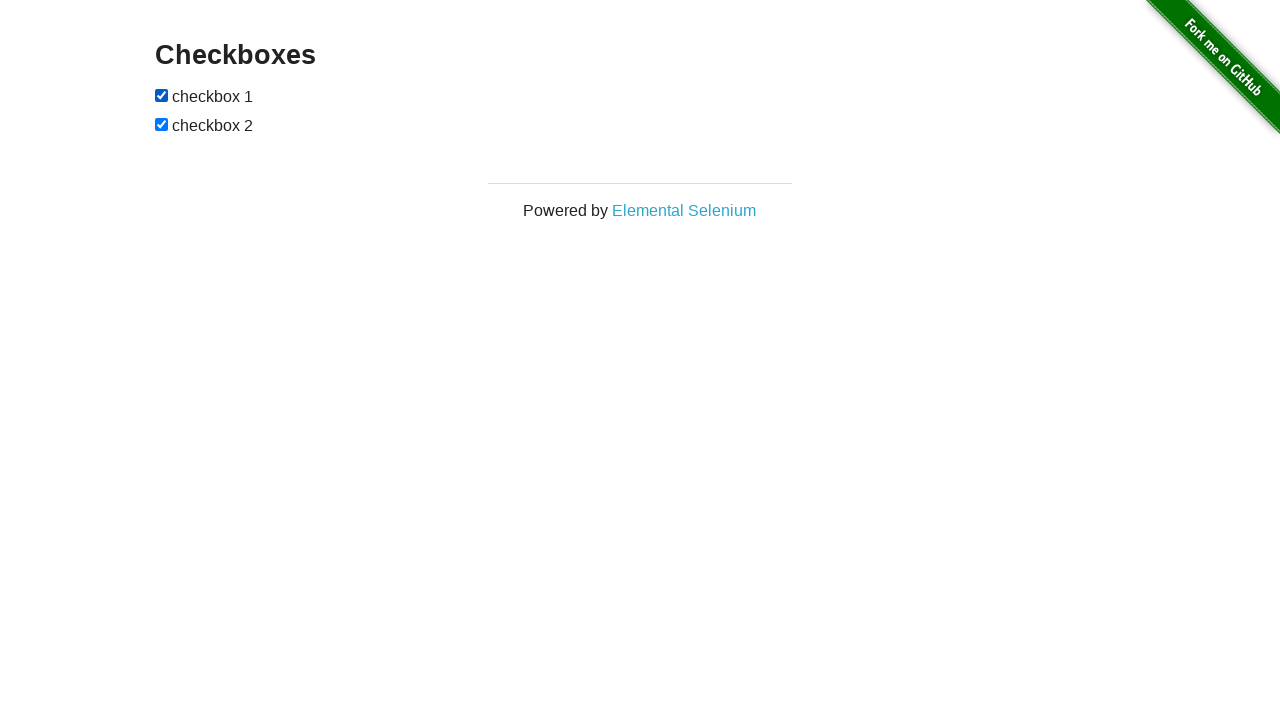

Verified second checkbox is visible
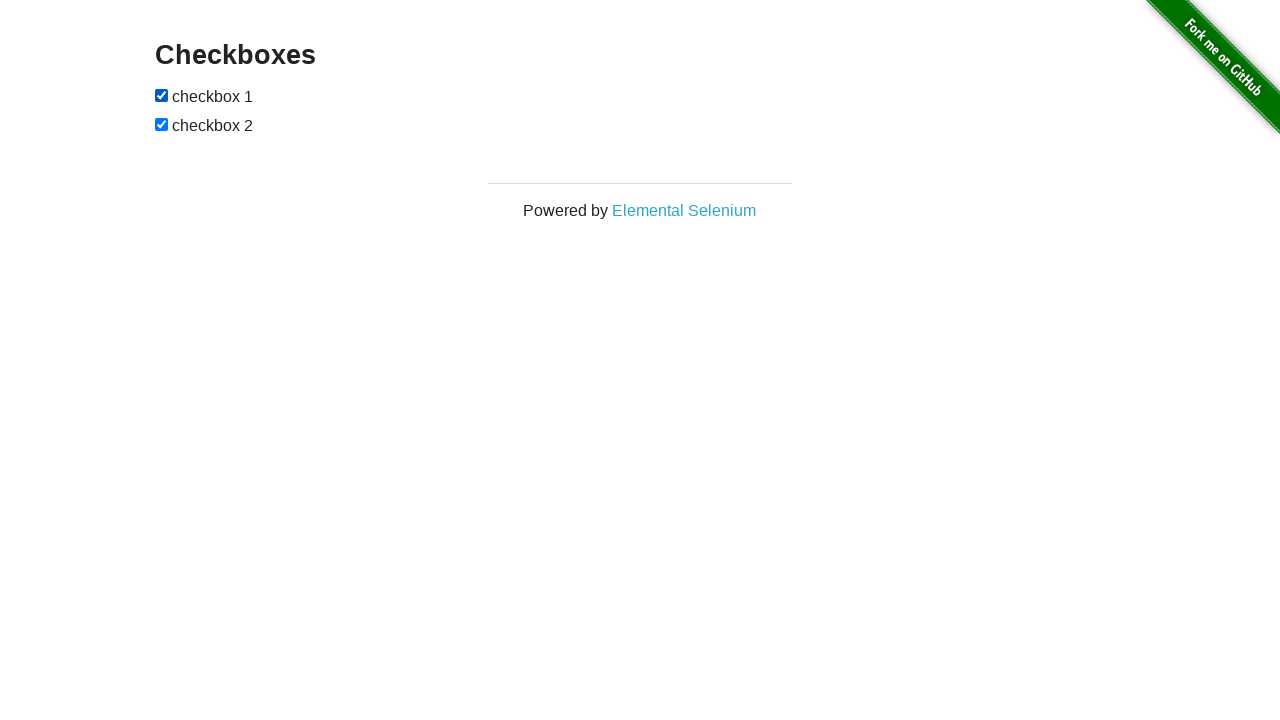

Verified first checkbox is enabled
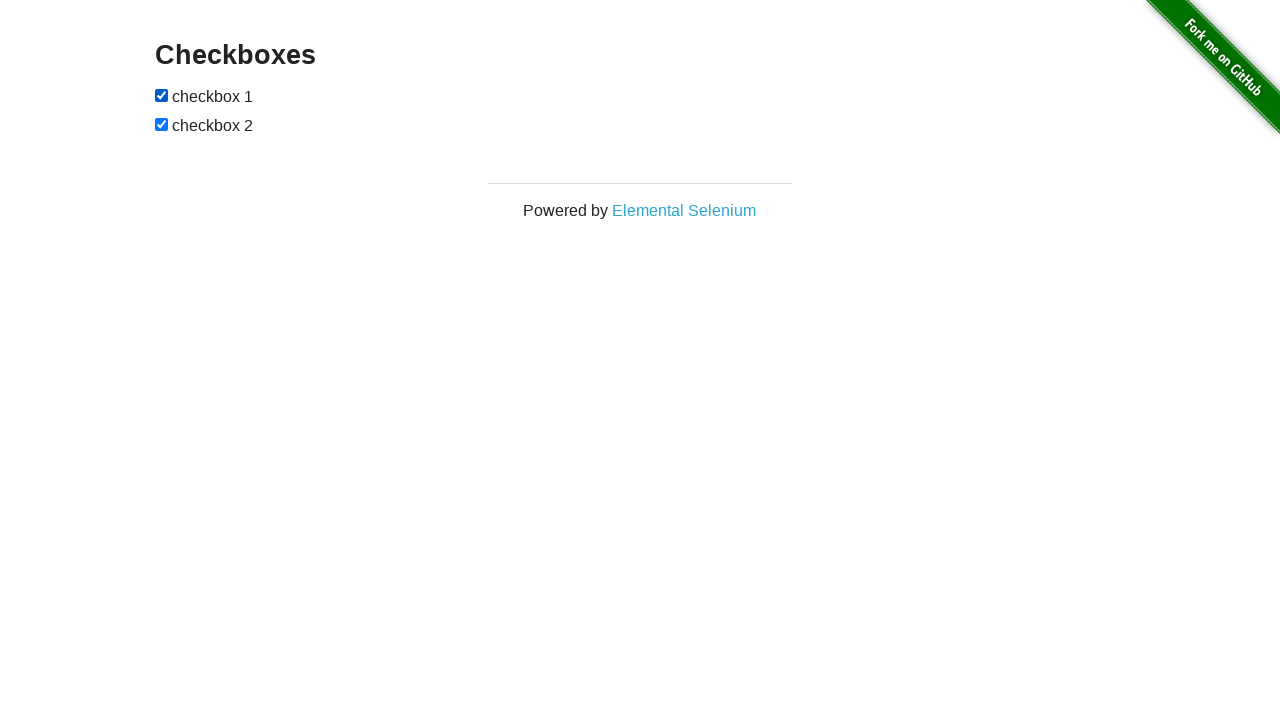

Verified second checkbox is enabled
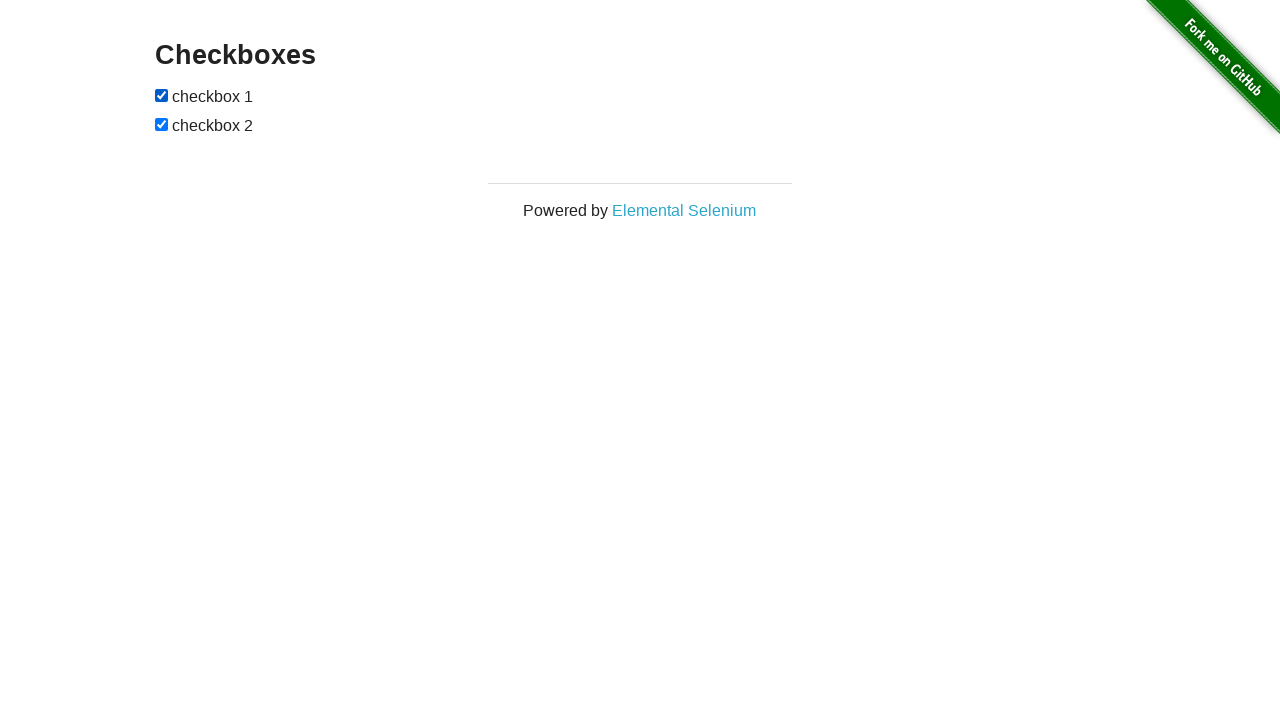

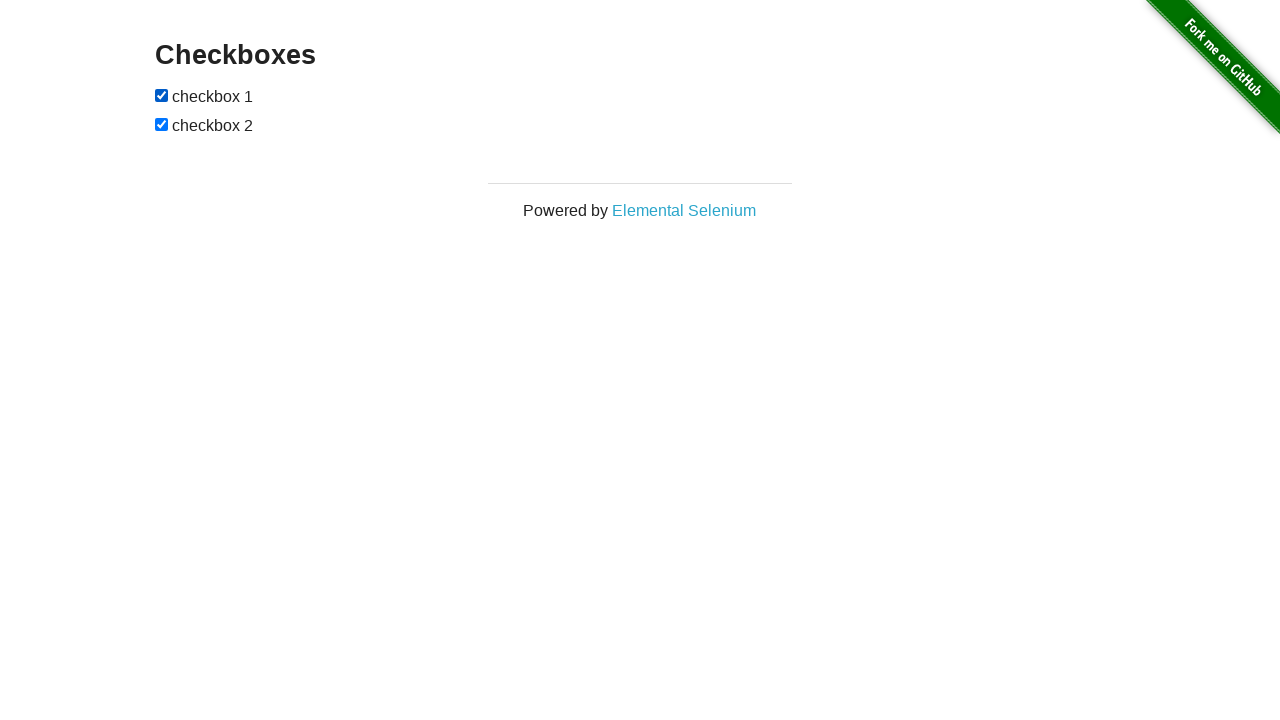